Tests a form submission flow by calculating a mathematical value to find a link, clicking it, then filling out a form with personal information (first name, last name, city, country) and submitting it.

Starting URL: http://suninjuly.github.io/find_link_text

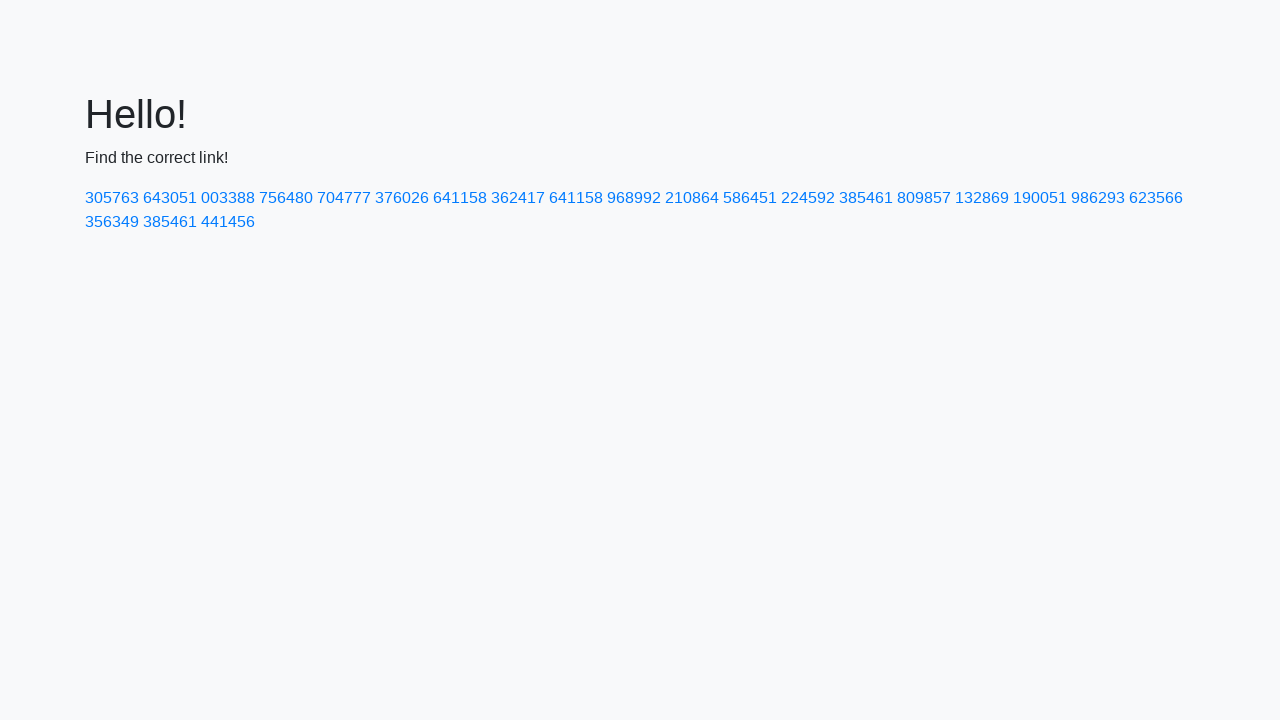

Clicked link with calculated text value: 224592 at (808, 198) on text=224592
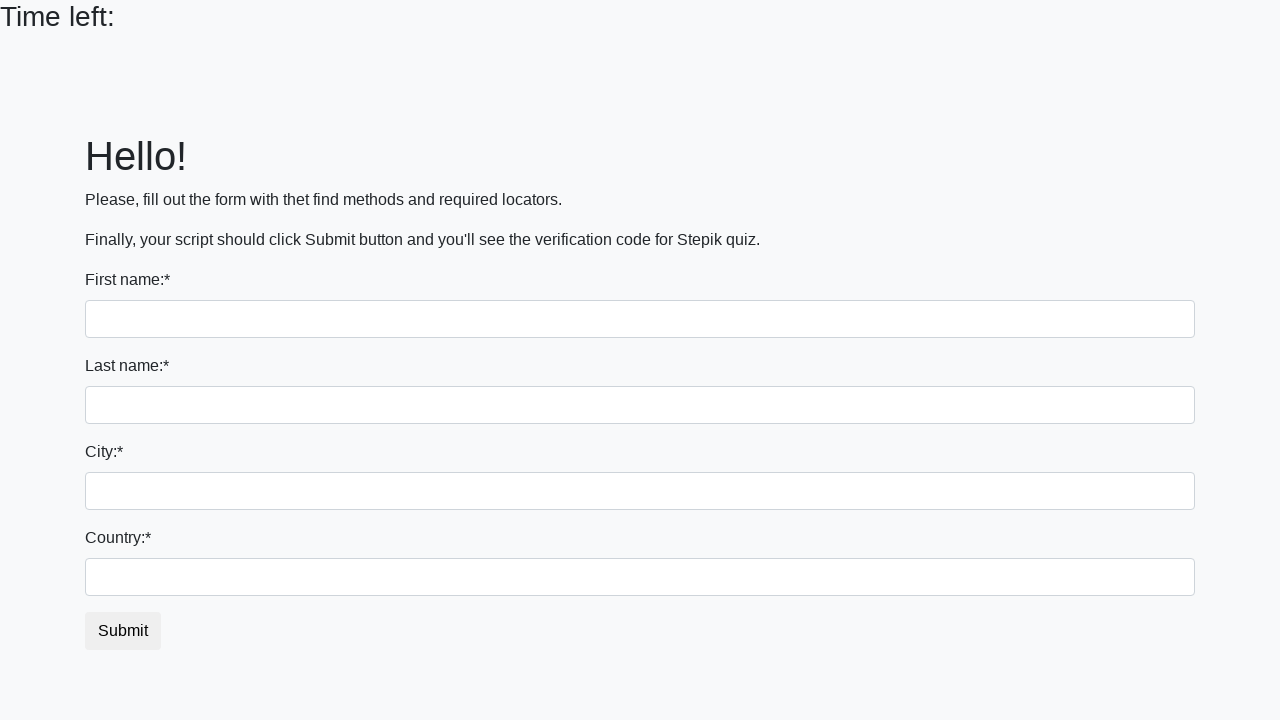

Filled first name field with 'Ivan' on input
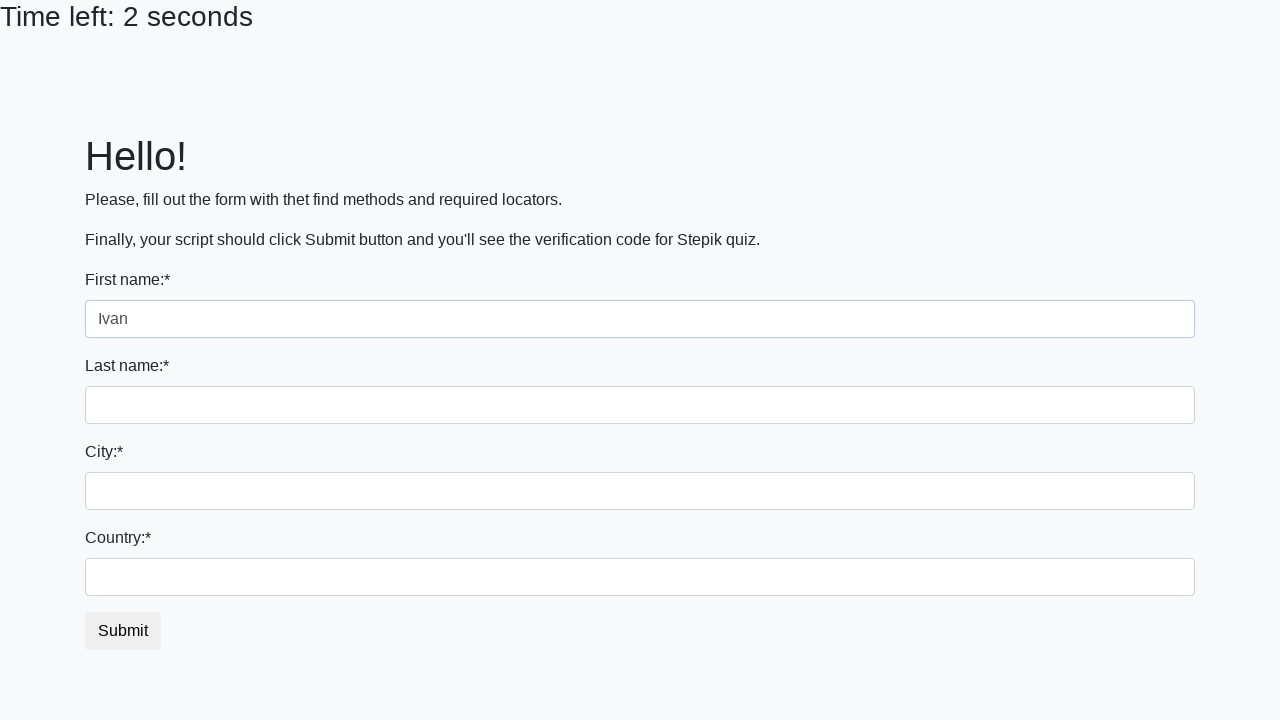

Filled last name field with 'Petrov' on input[name='last_name']
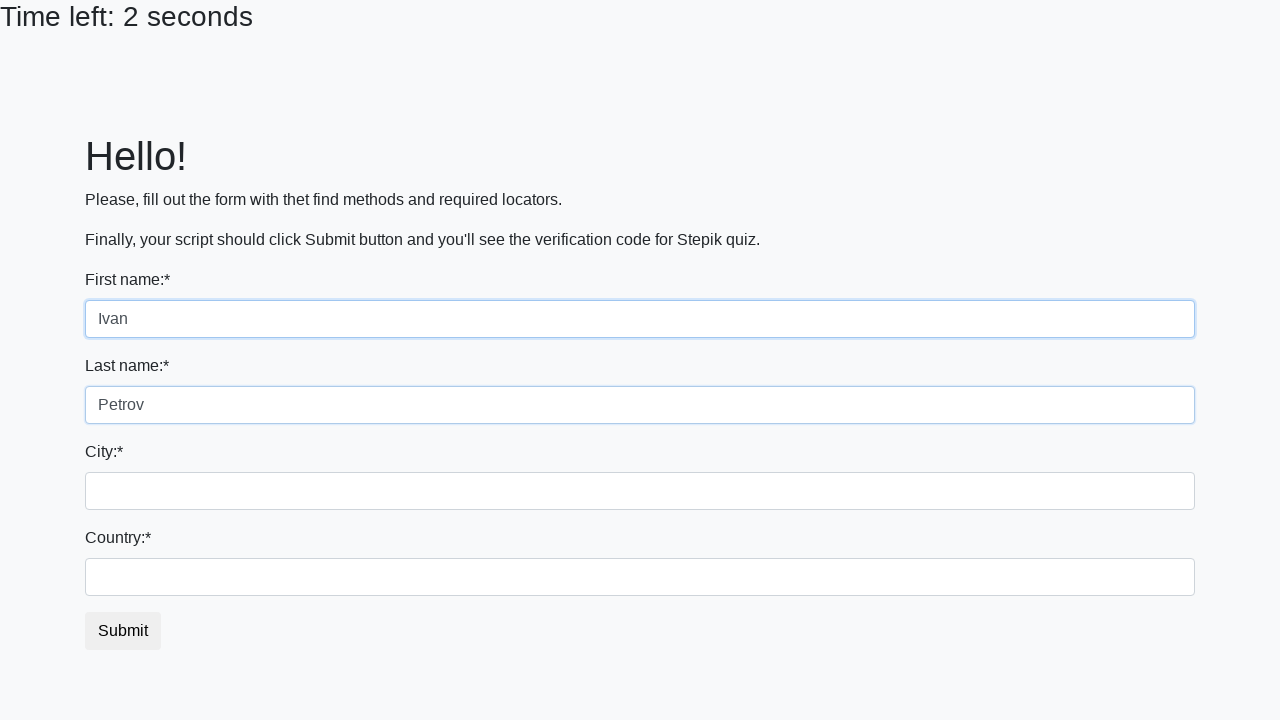

Filled city field with 'Smolensk' on .city
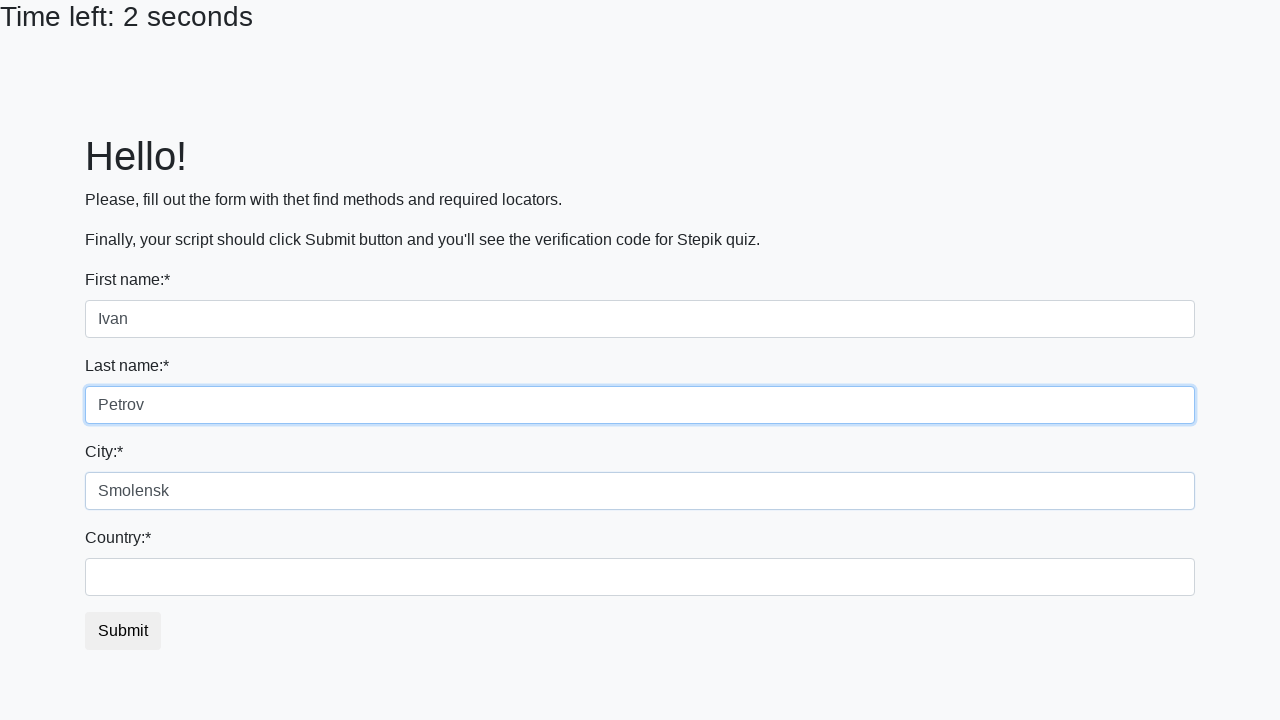

Filled country field with 'Russia' on #country
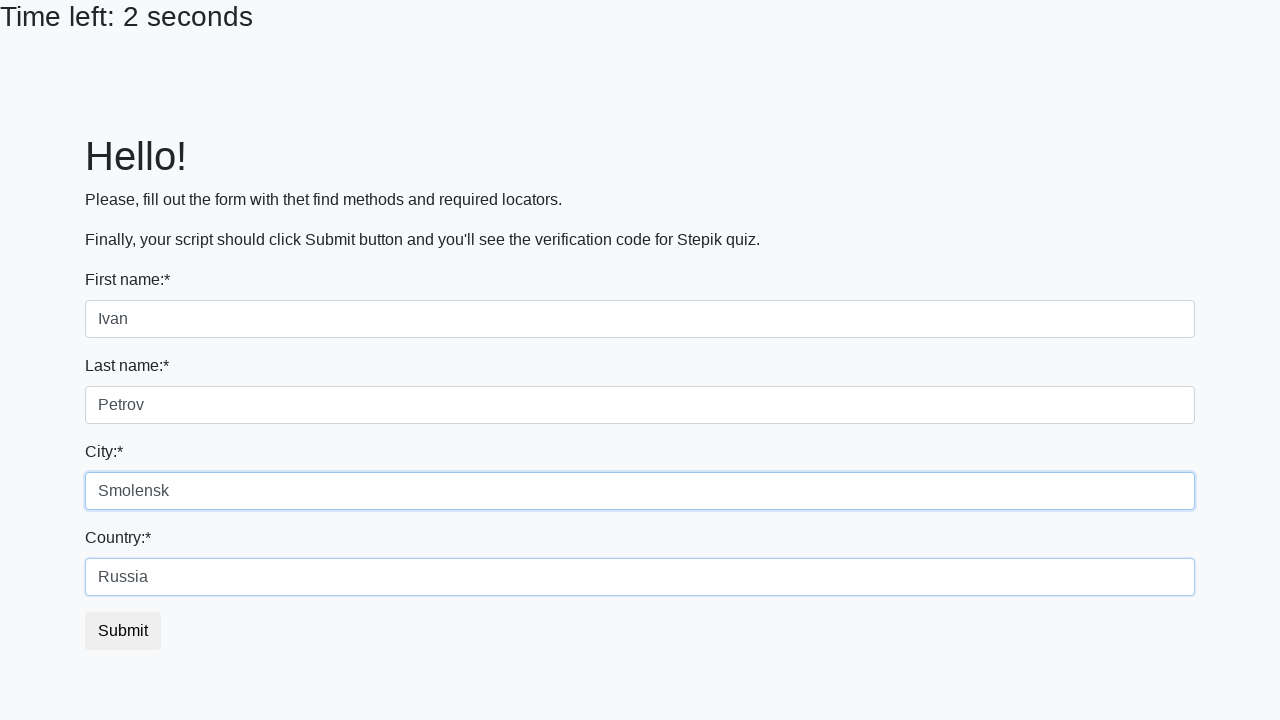

Clicked submit button to complete form submission at (123, 631) on button.btn
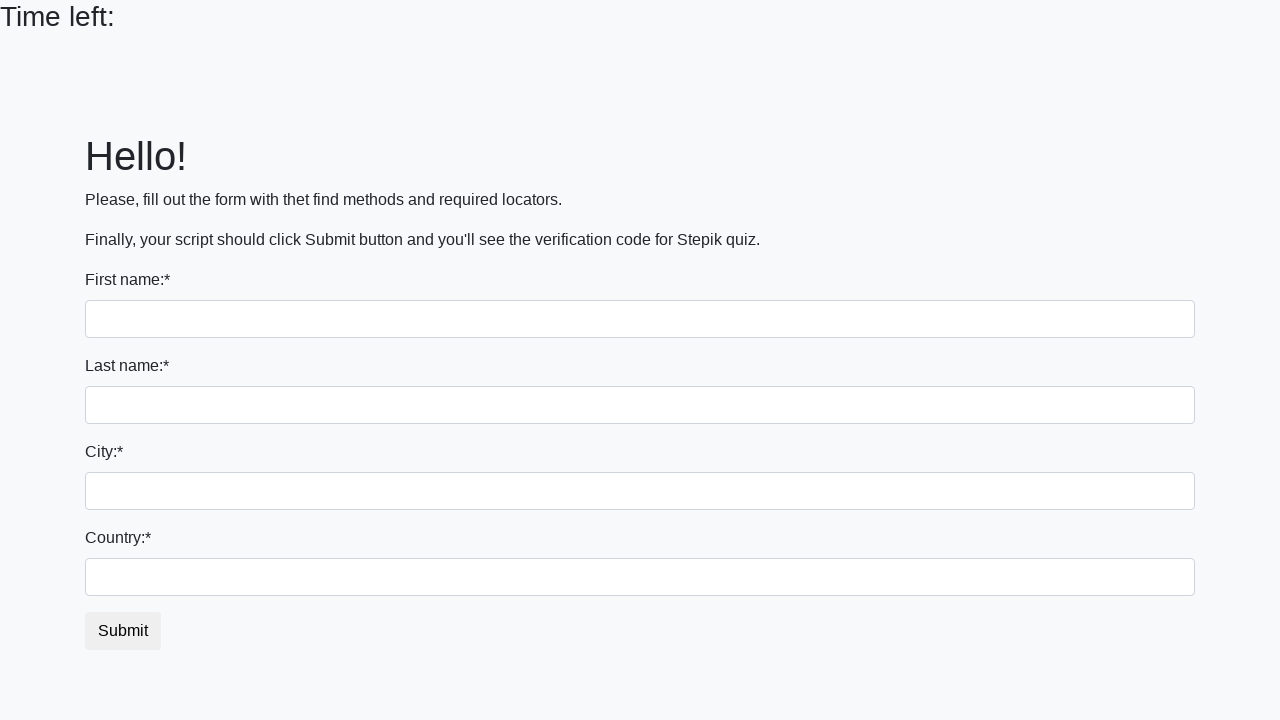

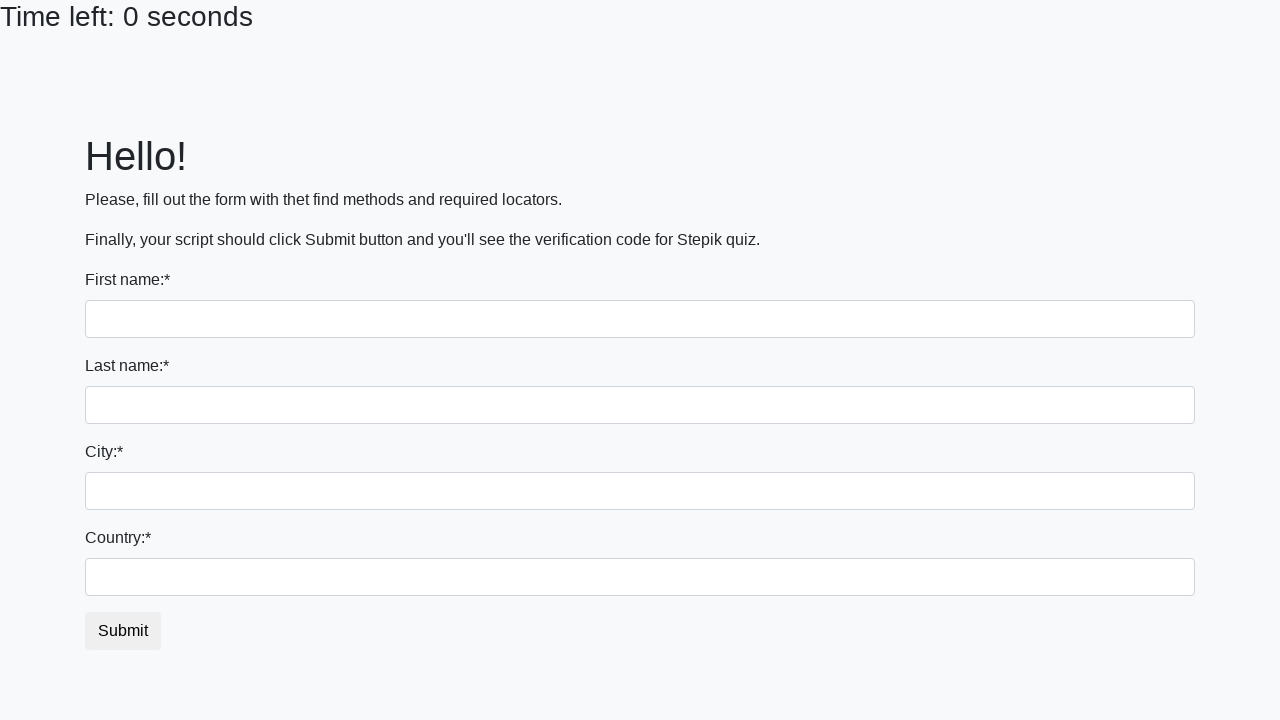